Tests file download functionality by navigating to a download page, clicking a download link, and verifying the download completes successfully.

Starting URL: http://the-internet.herokuapp.com/download

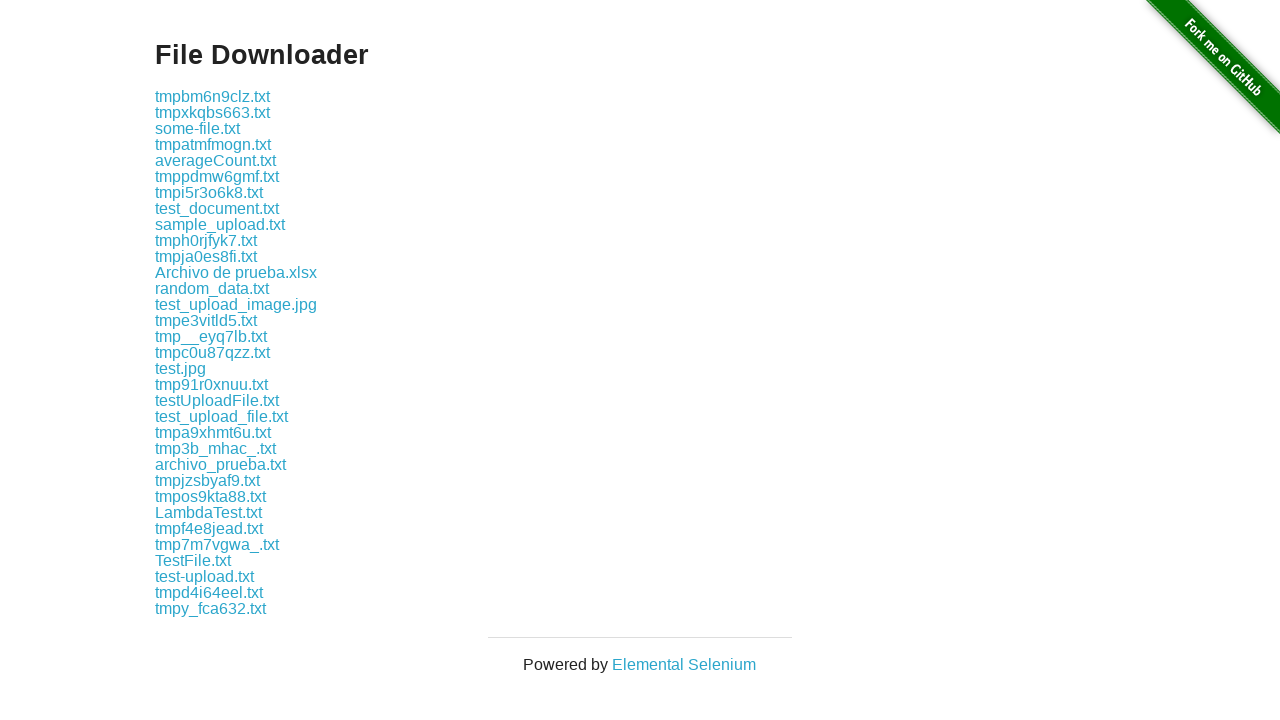

Clicked download link and initiated file download at (212, 96) on .example a
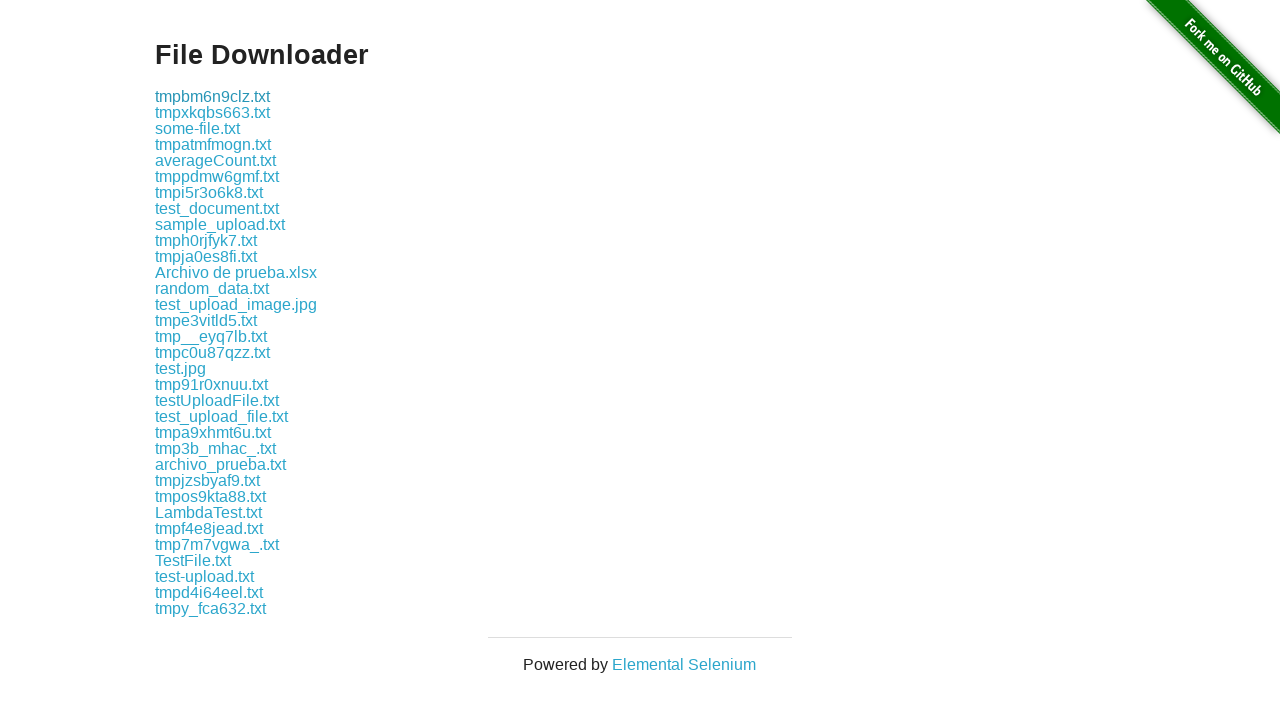

Download completed successfully
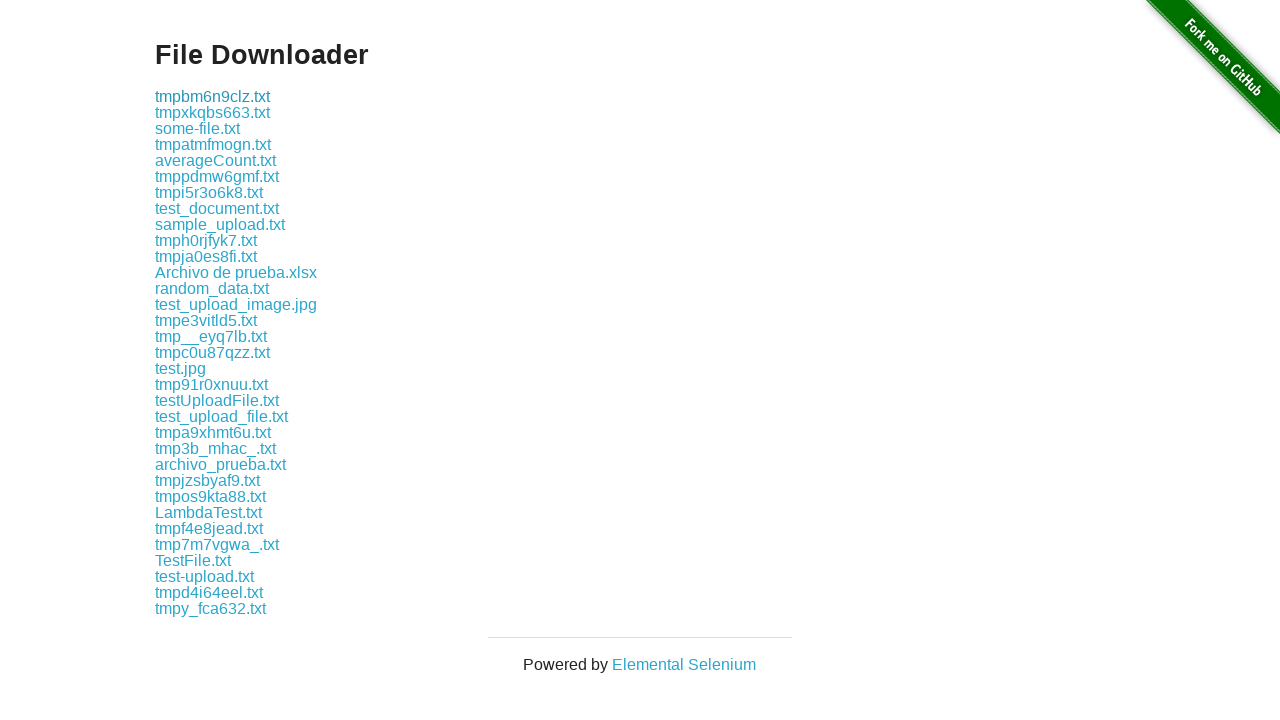

Verified download file path exists
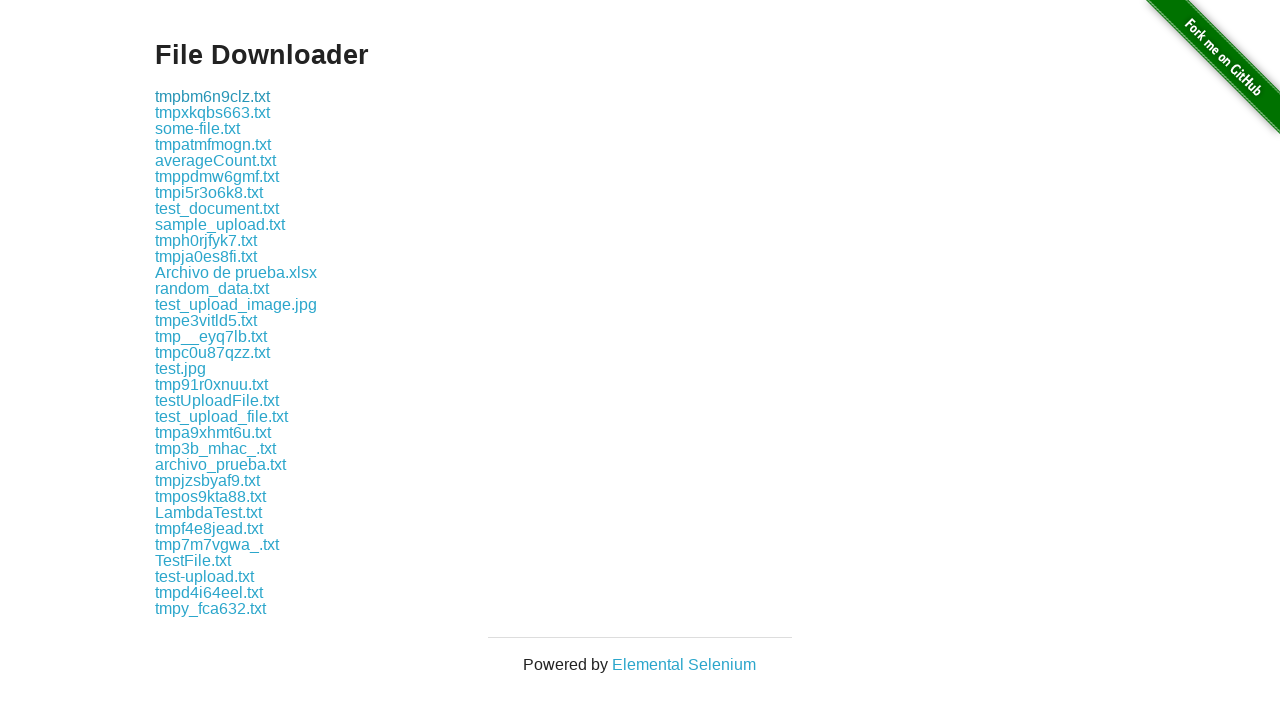

Verified downloaded file has content (size > 0 bytes)
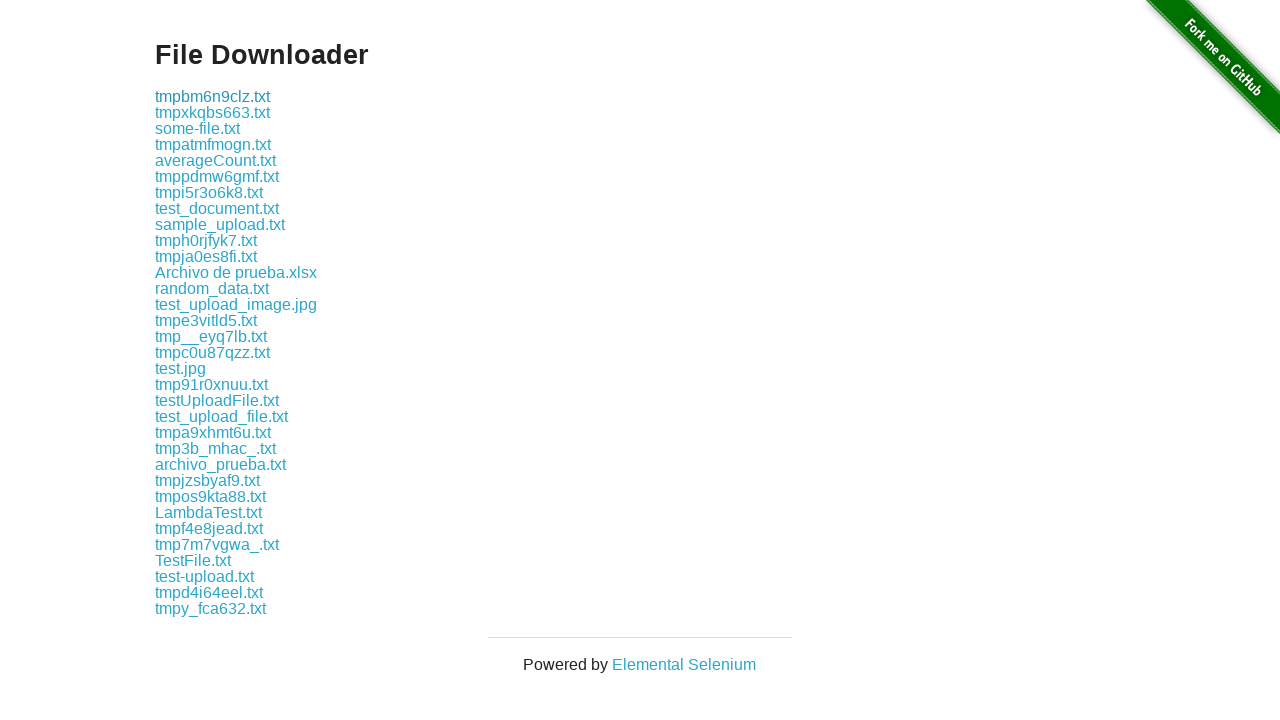

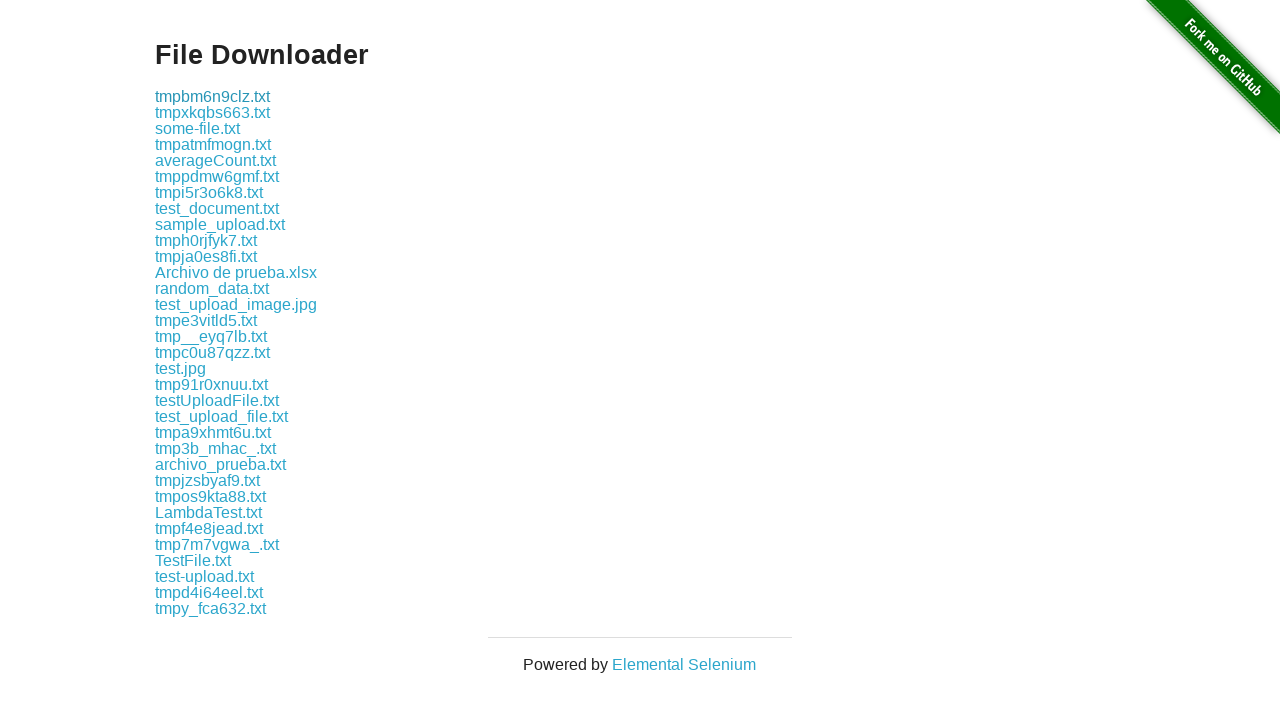